Tests dropdown selection functionality by selecting an option from a select menu

Starting URL: https://demoqa.com/select-menu

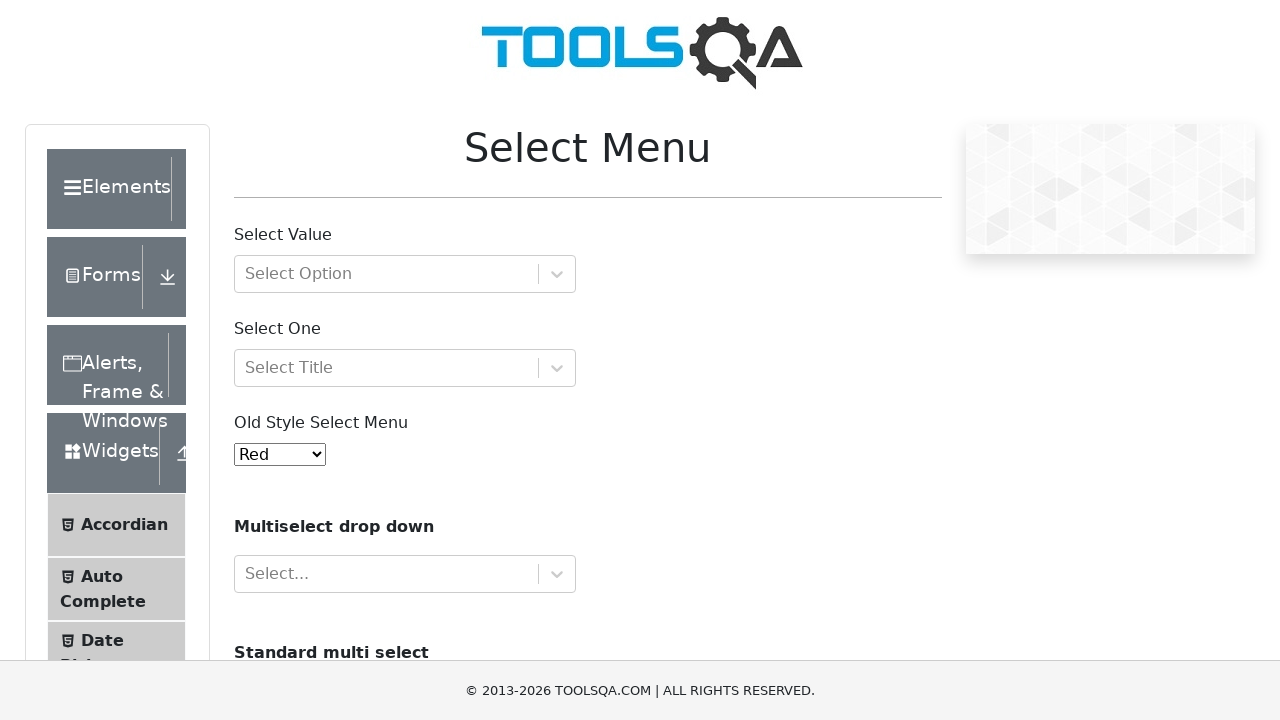

Waited for dropdown menu to load
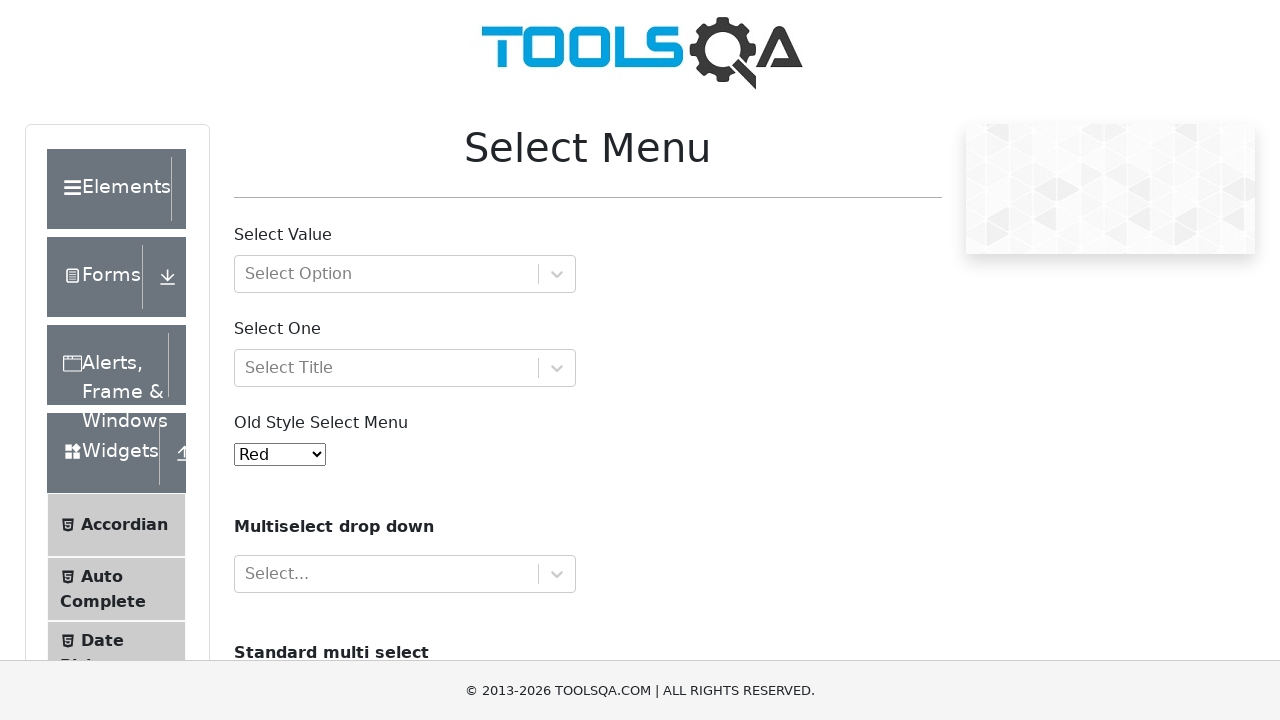

Selected 'Blue' option from dropdown menu on #oldSelectMenu
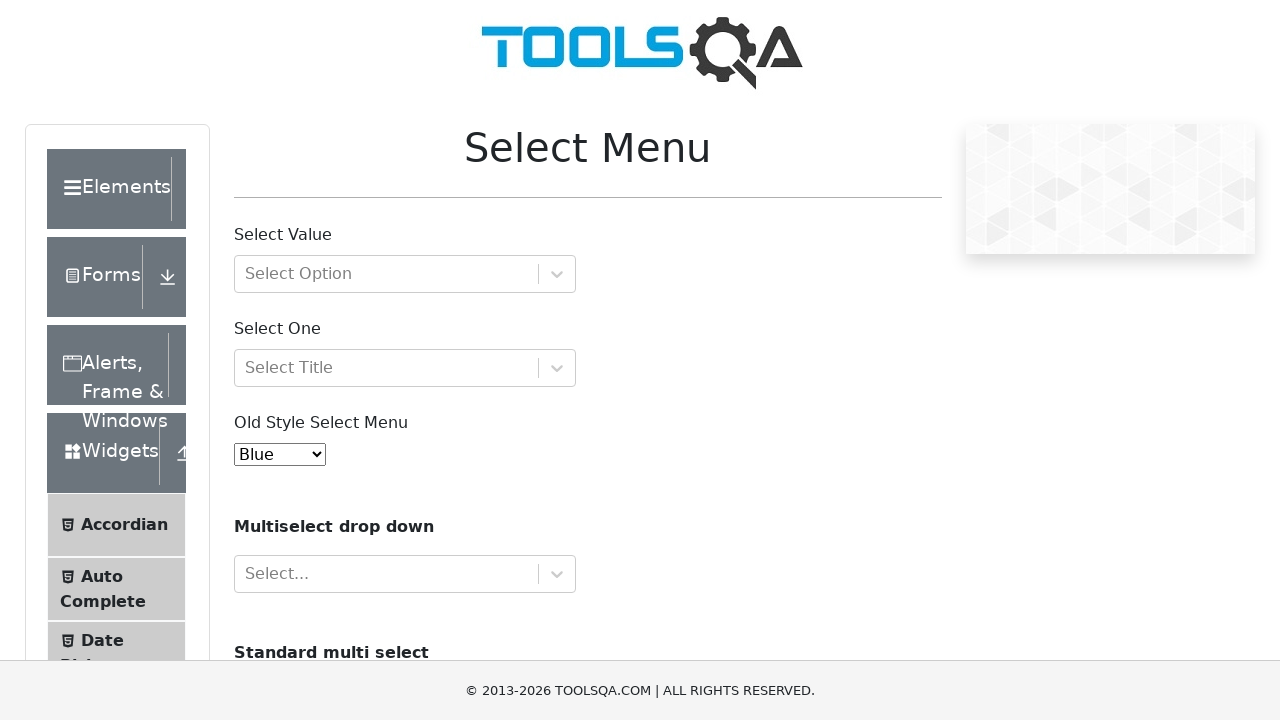

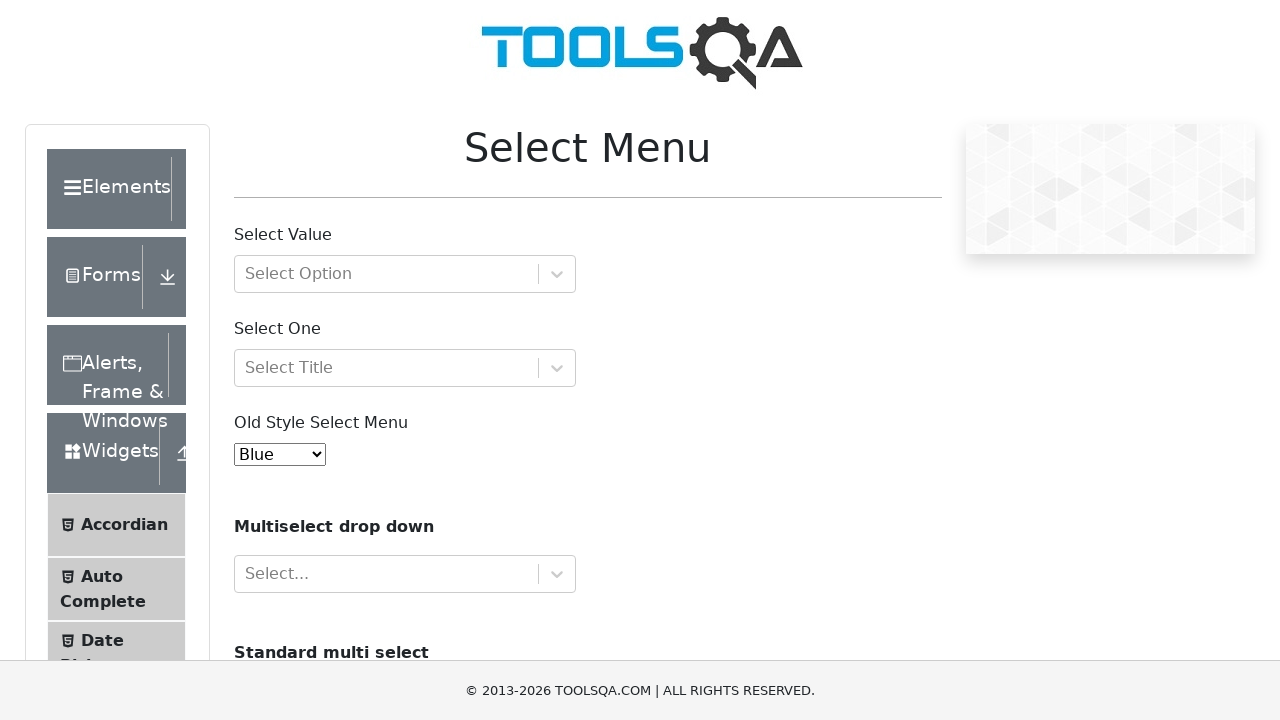